Tests the send-to-device form by filling in an email address and submitting, then verifies a success/thanks message appears

Starting URL: https://www.mozilla.org/en-US/firefox/welcome/4/

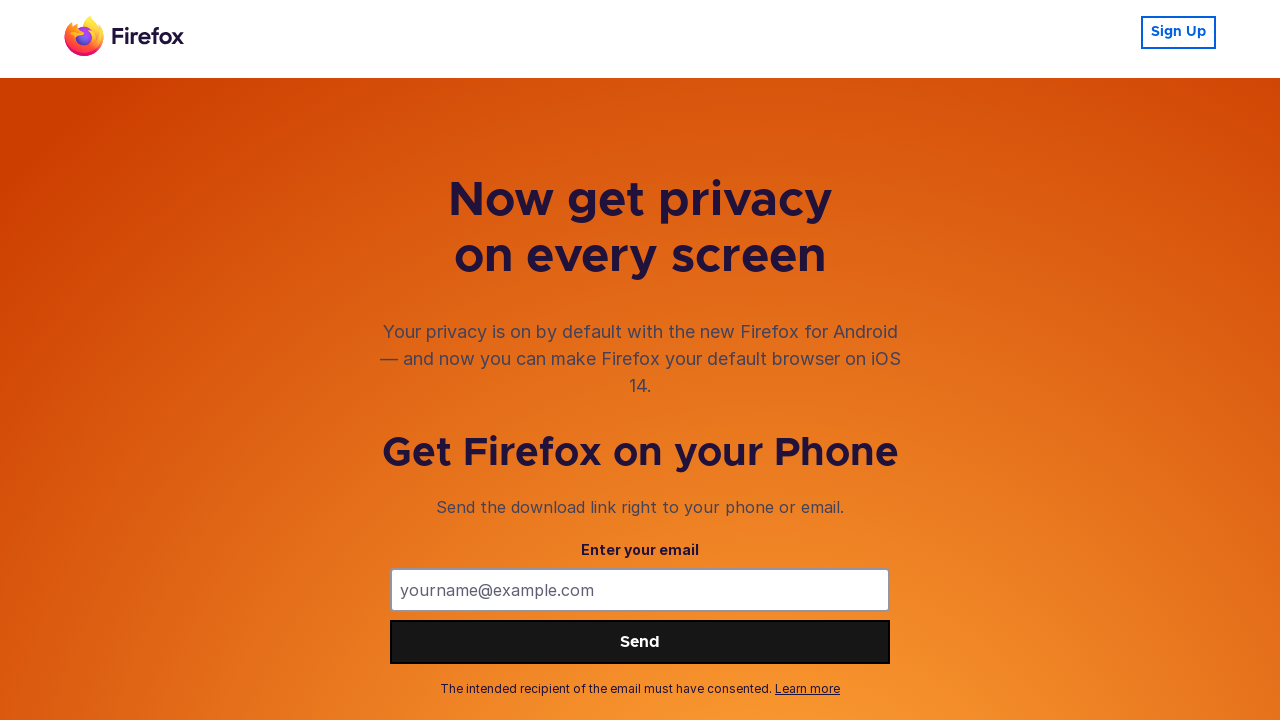

Submit button became visible on send-to-device form
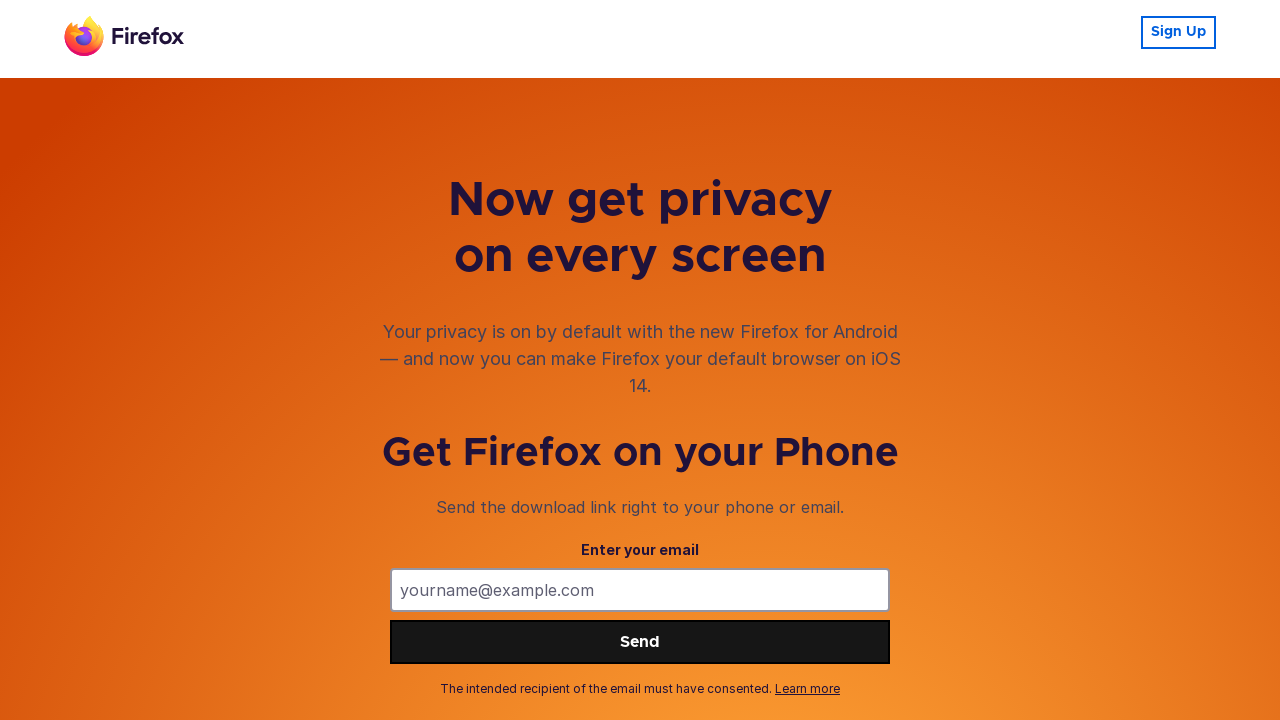

Filled email field with 'success@example.com' on internal:testid=[data-testid="send-to-device-form-email-field"s]
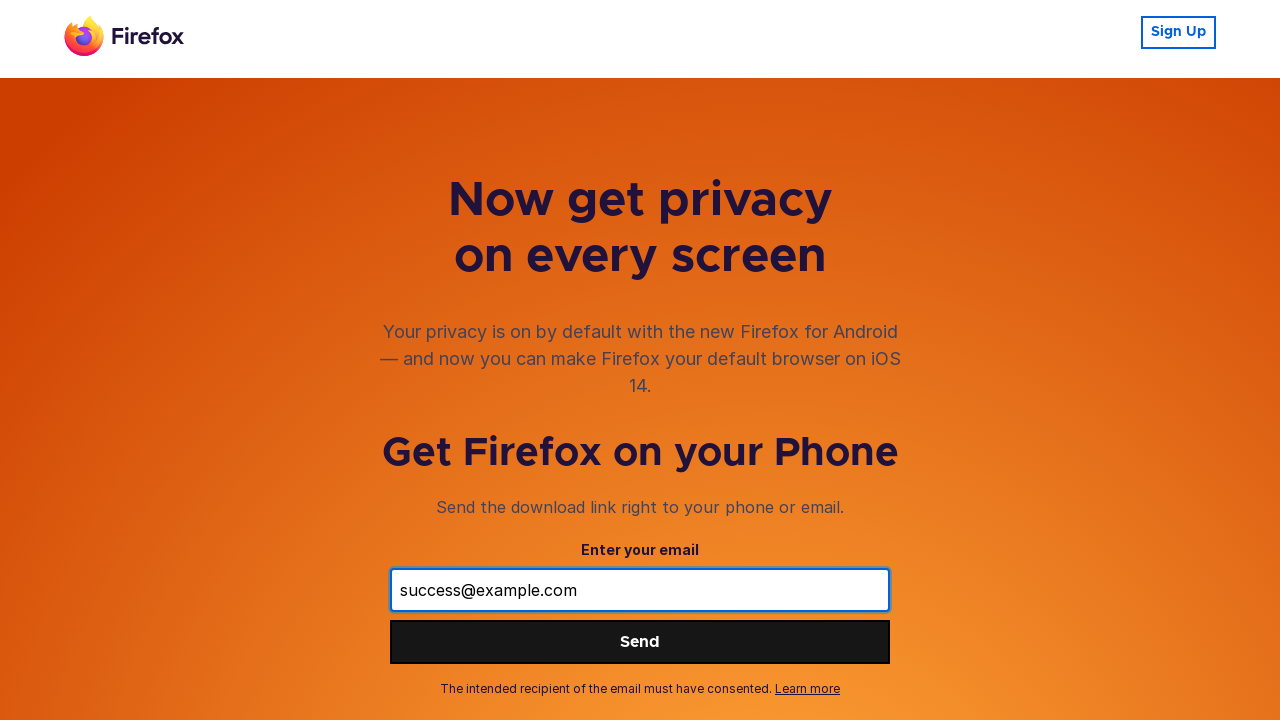

Clicked submit button to send to device at (640, 642) on internal:testid=[data-testid="send-to-device-form-submit-button"s]
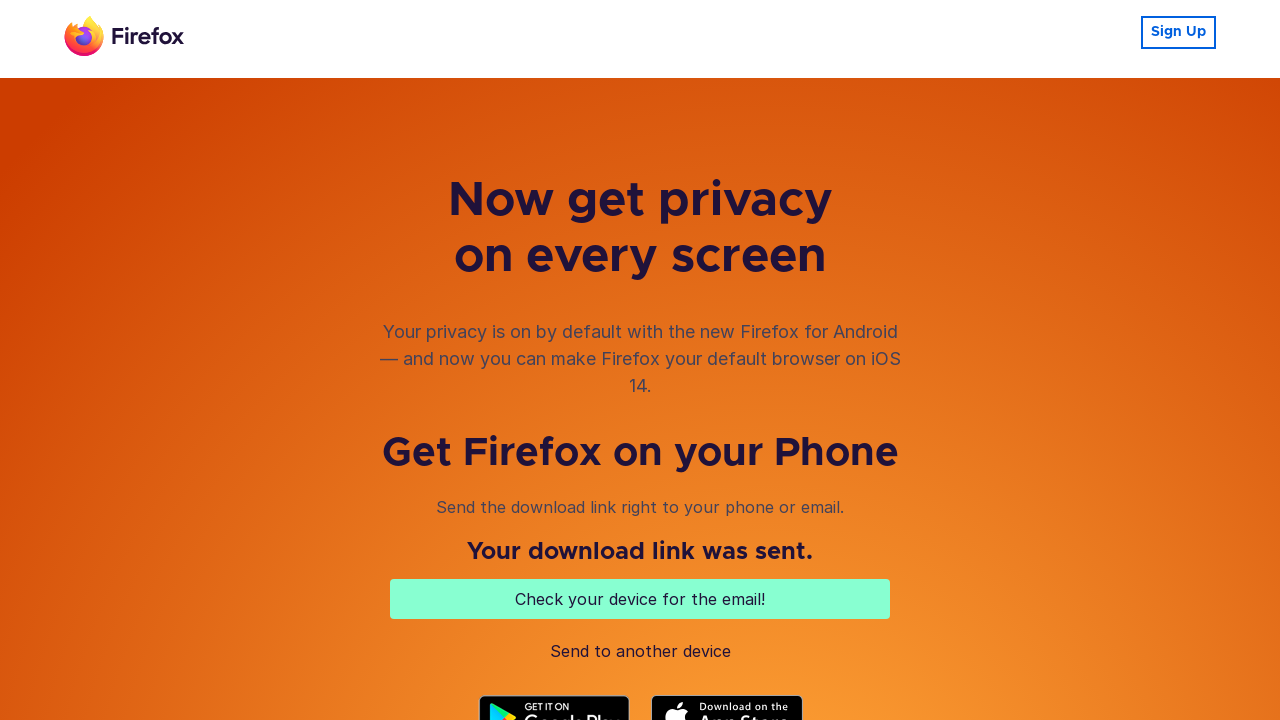

Success/thanks message appeared after form submission
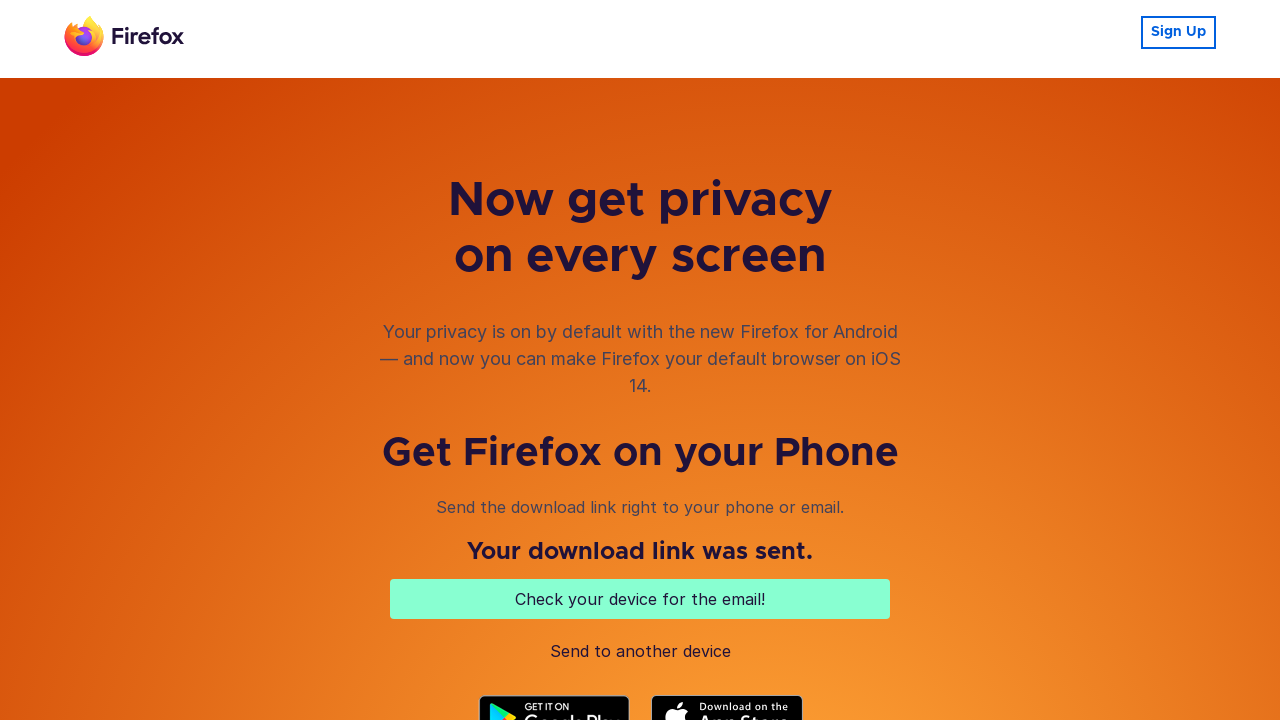

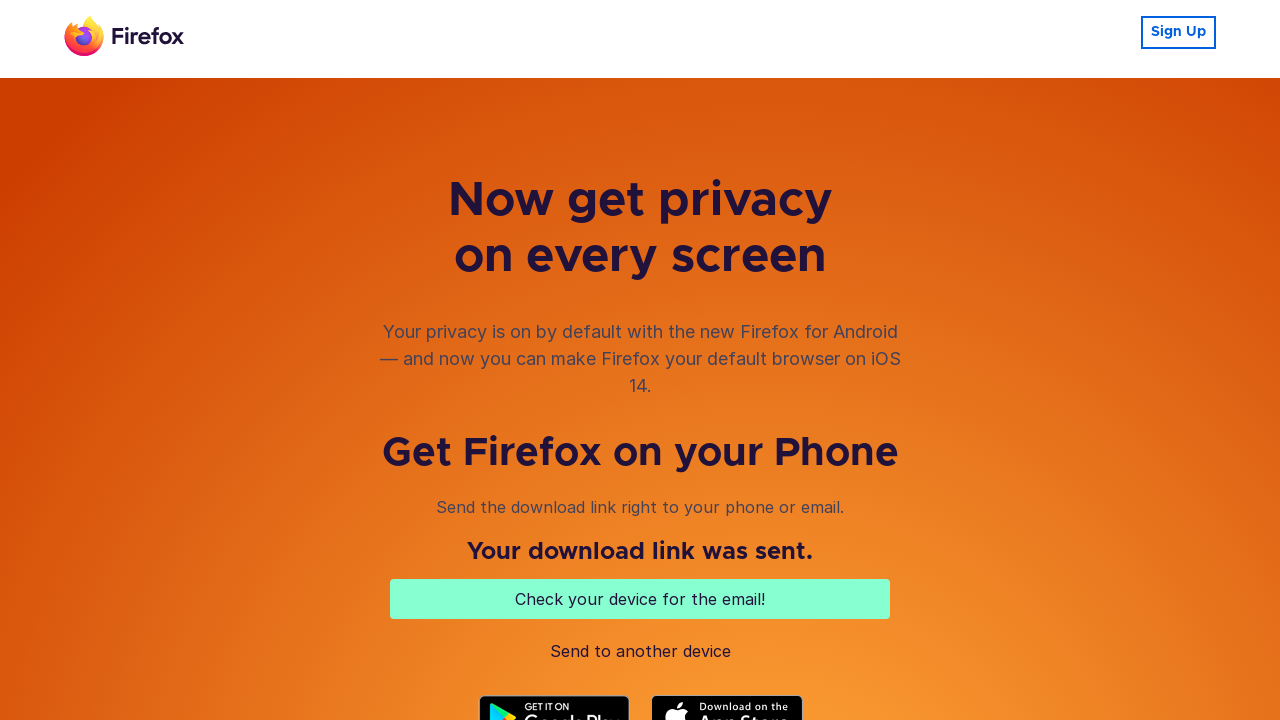